Navigates to the GeeksforGeeks events page and waits for the events container to load, verifying that upcoming contest information is displayed.

Starting URL: https://practice.geeksforgeeks.org/events?itm_source=geeksforgeeks&itm_medium=main_header&itm_campaign=contests

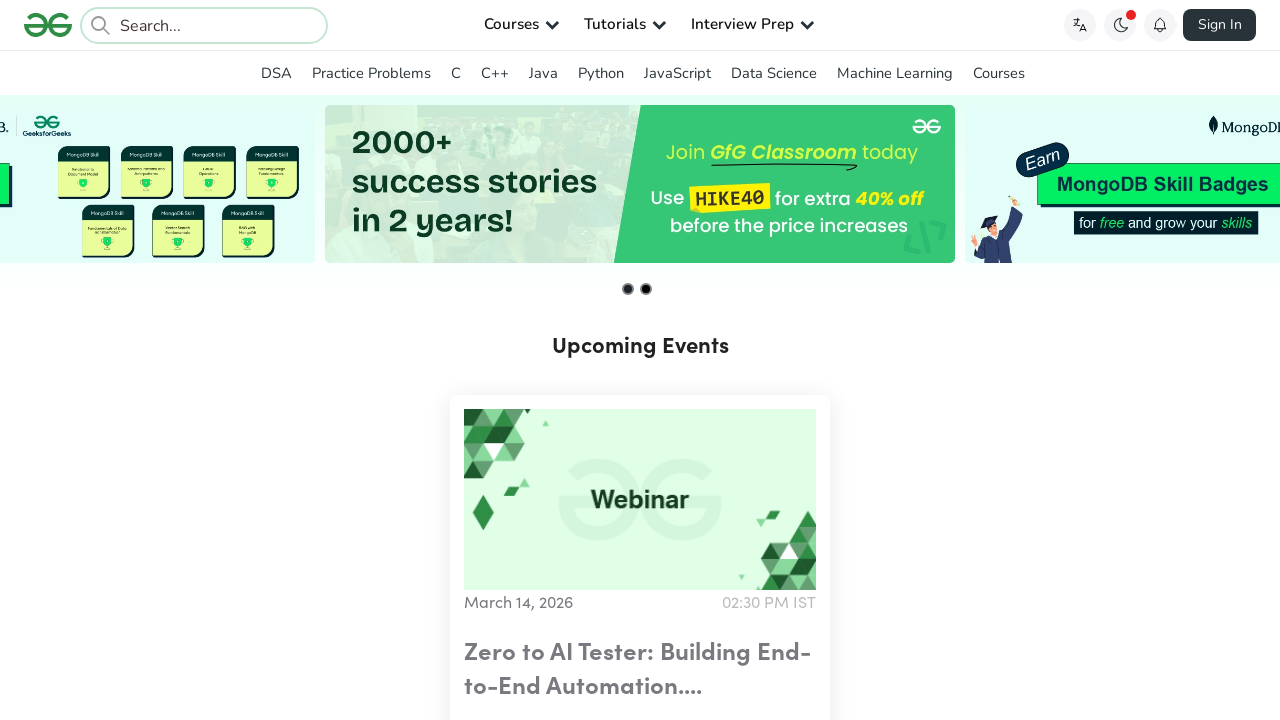

Waited for page to fully load (network idle)
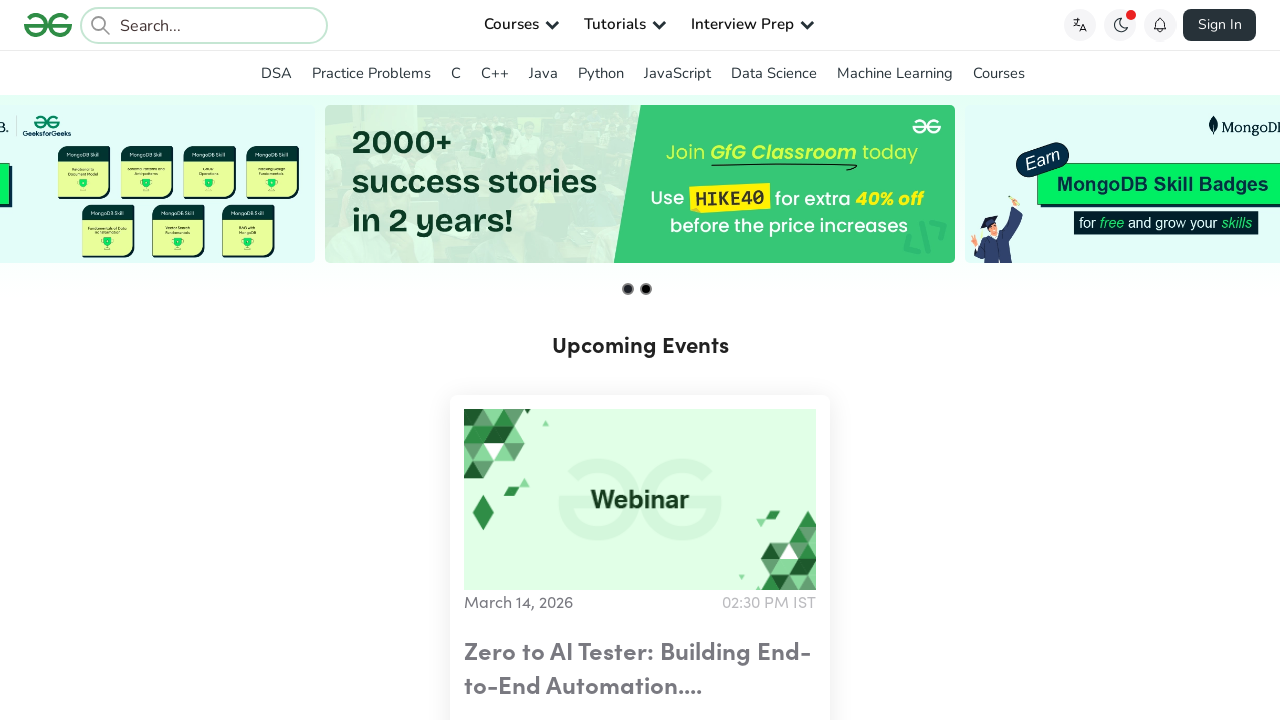

Events container loaded and visible, upcoming contests displayed
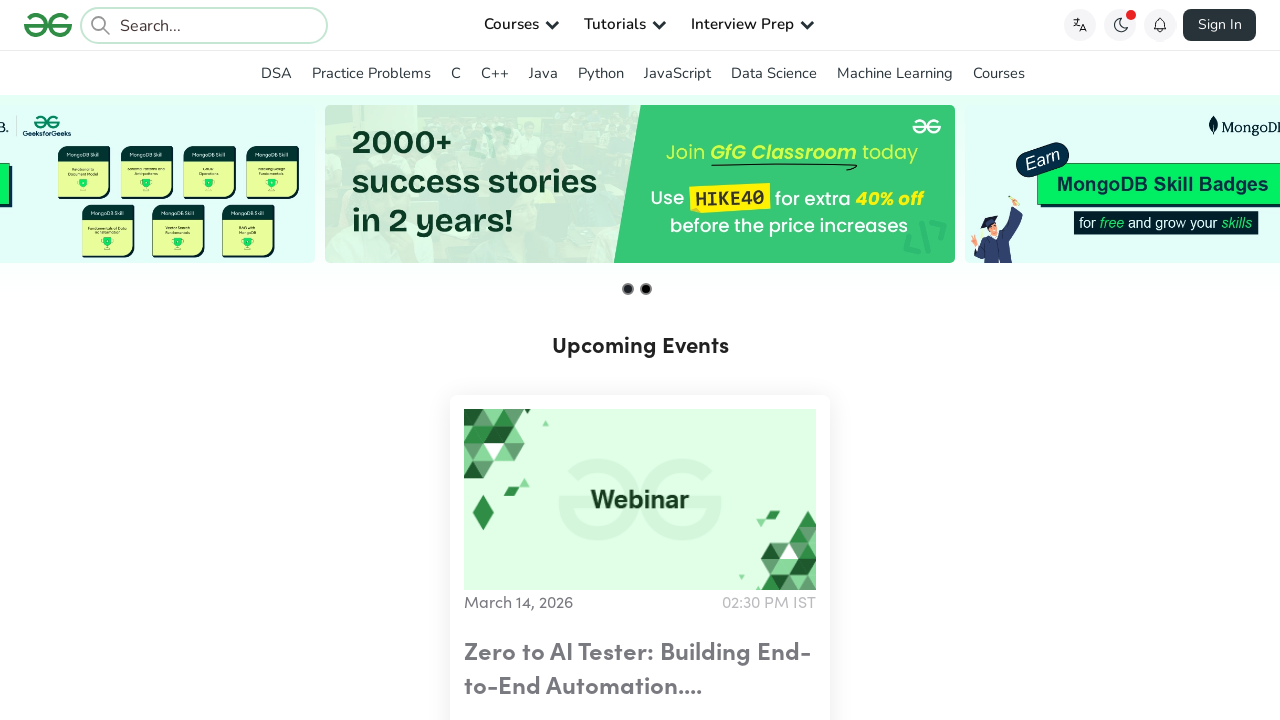

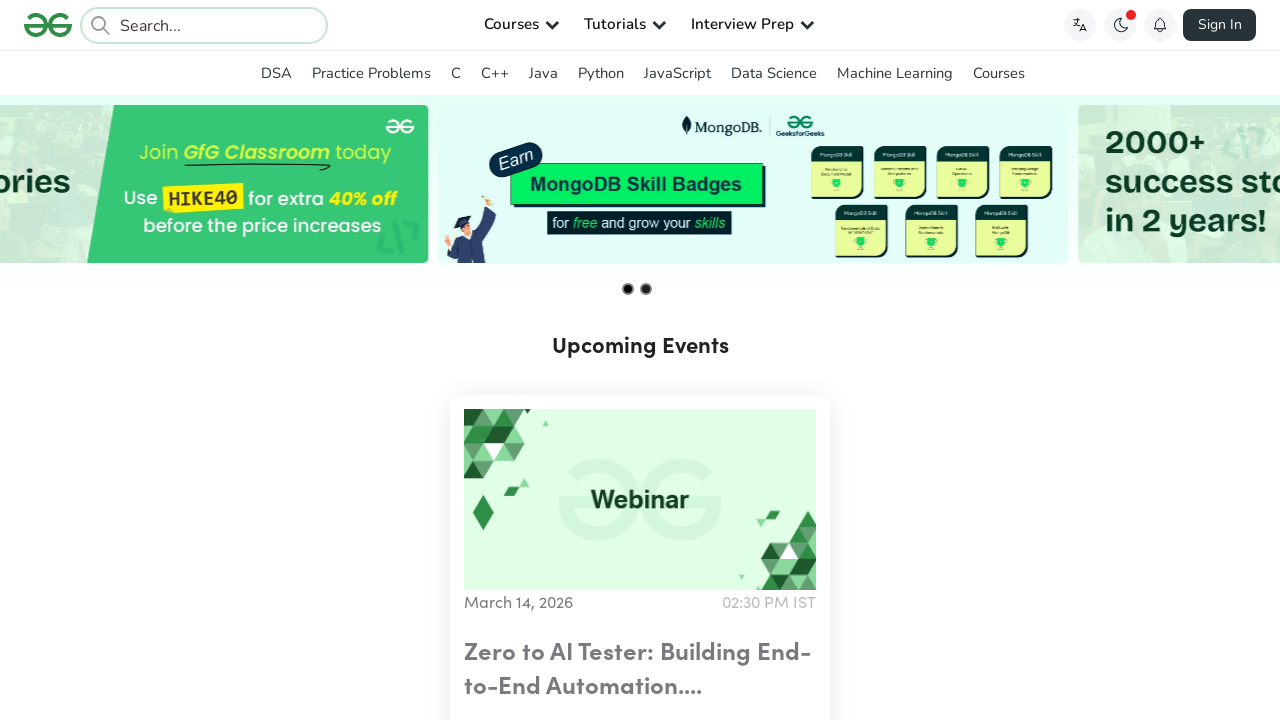